Tests the text input functionality on UI Testing Playground by entering text into an input field, clicking a button, and verifying the button's text updates to match the input.

Starting URL: http://www.uitestingplayground.com/textinput

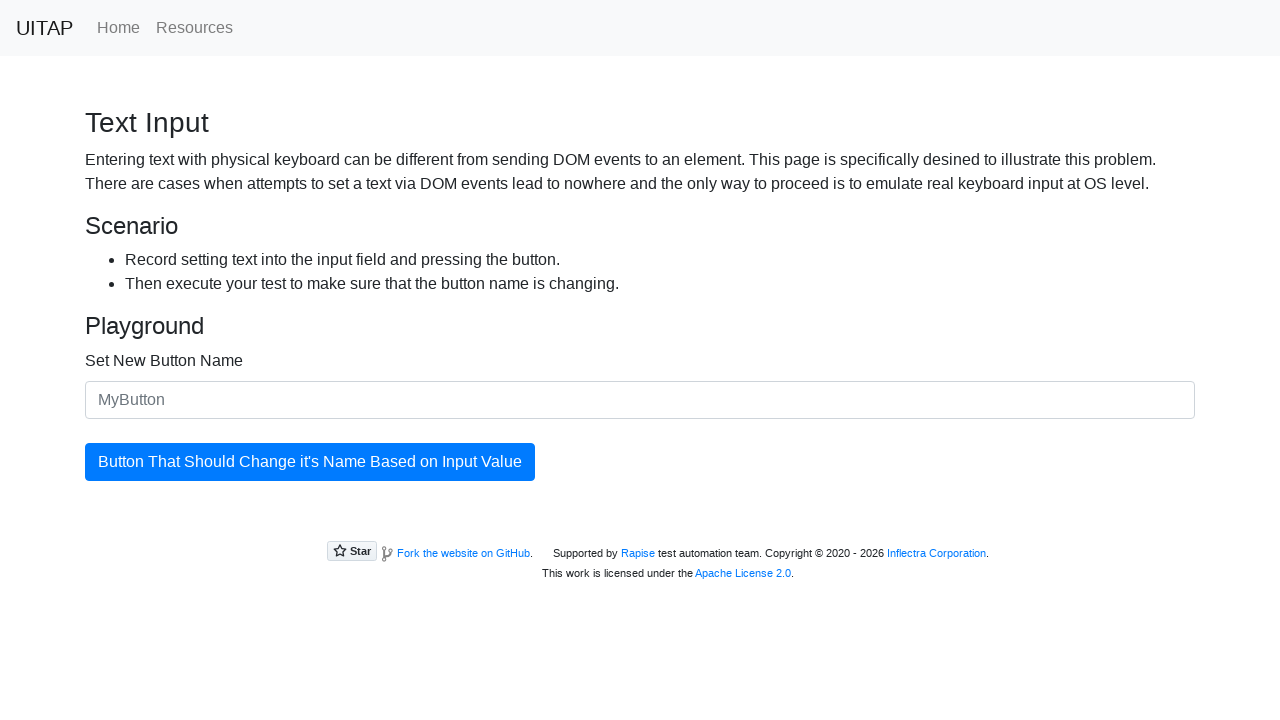

Filled input field with button name 'The Best Button' on #newButtonName
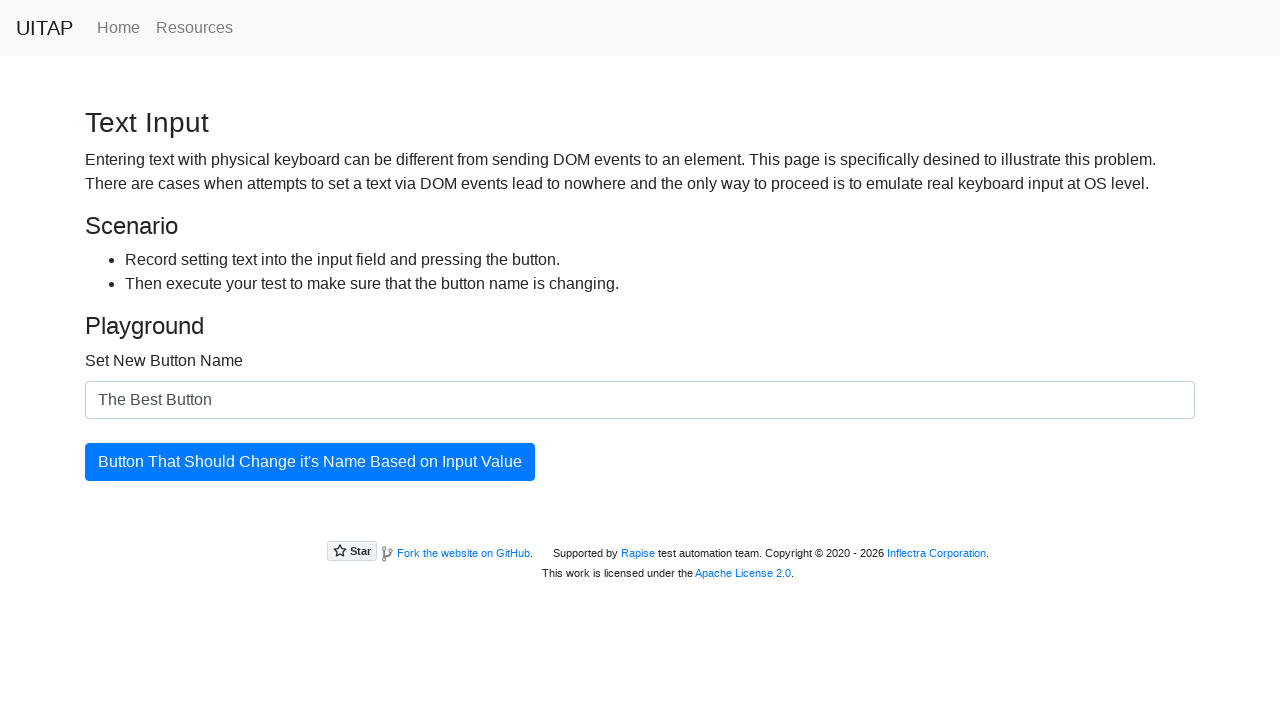

Clicked the updating button at (310, 462) on #updatingButton
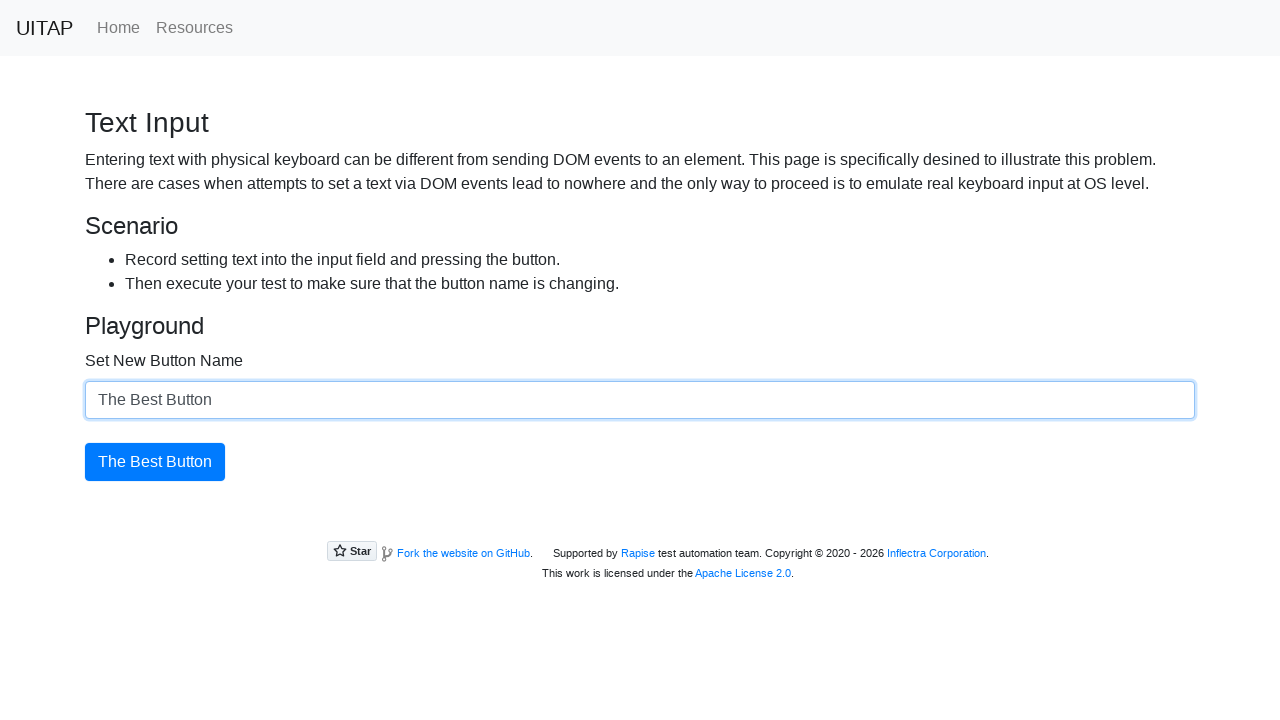

Verified button text updated to 'The Best Button'
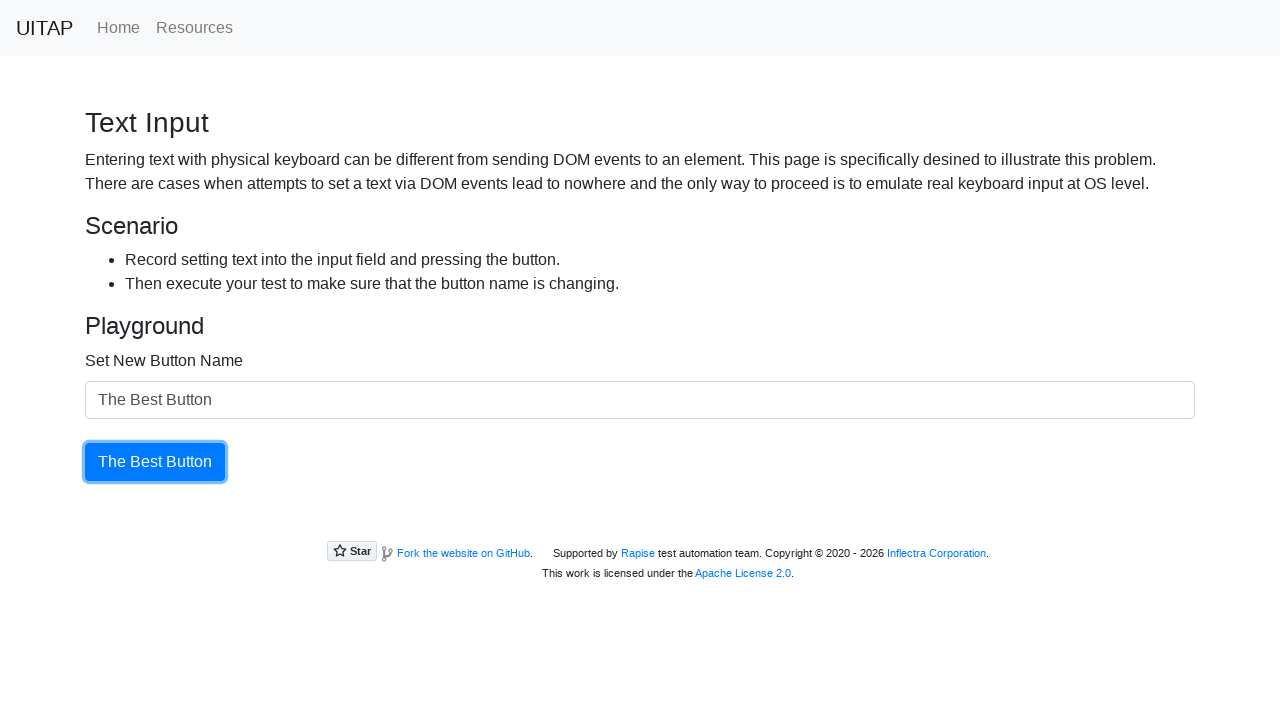

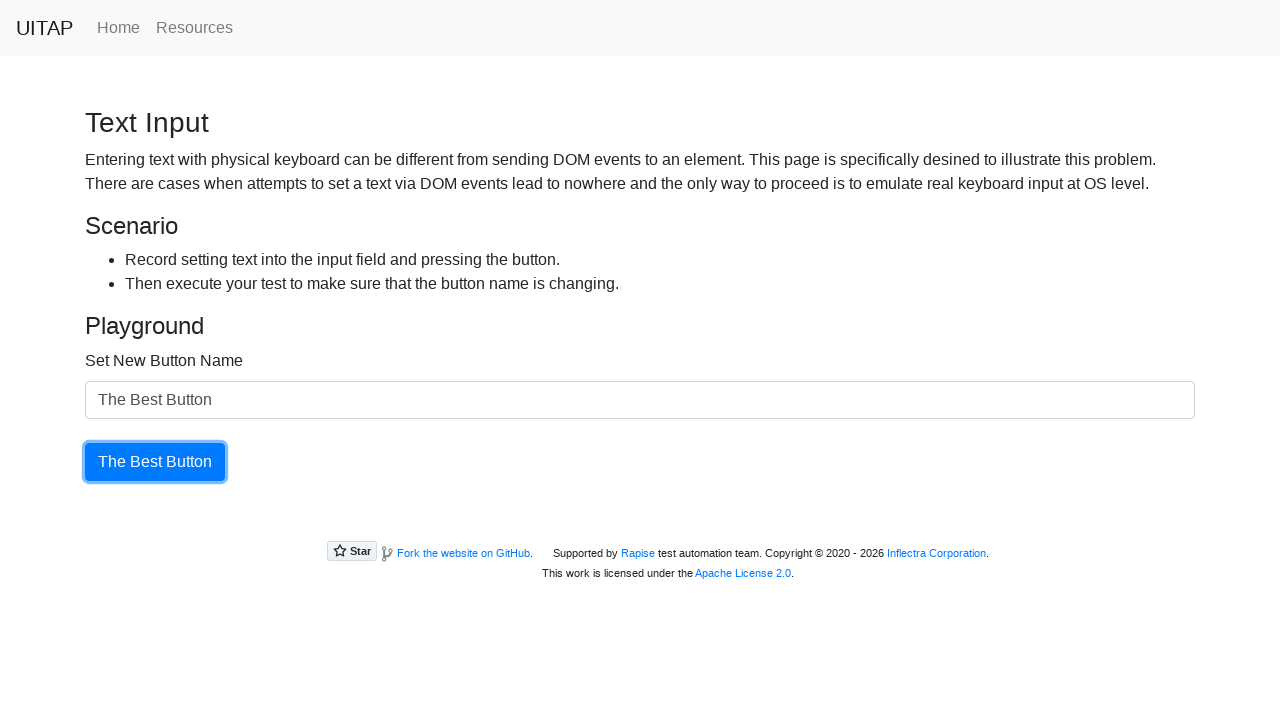